Navigates to a job listings page for programming jobs and verifies that job listings are displayed on the page.

Starting URL: https://www.getonbrd.cl/jobs/programacion

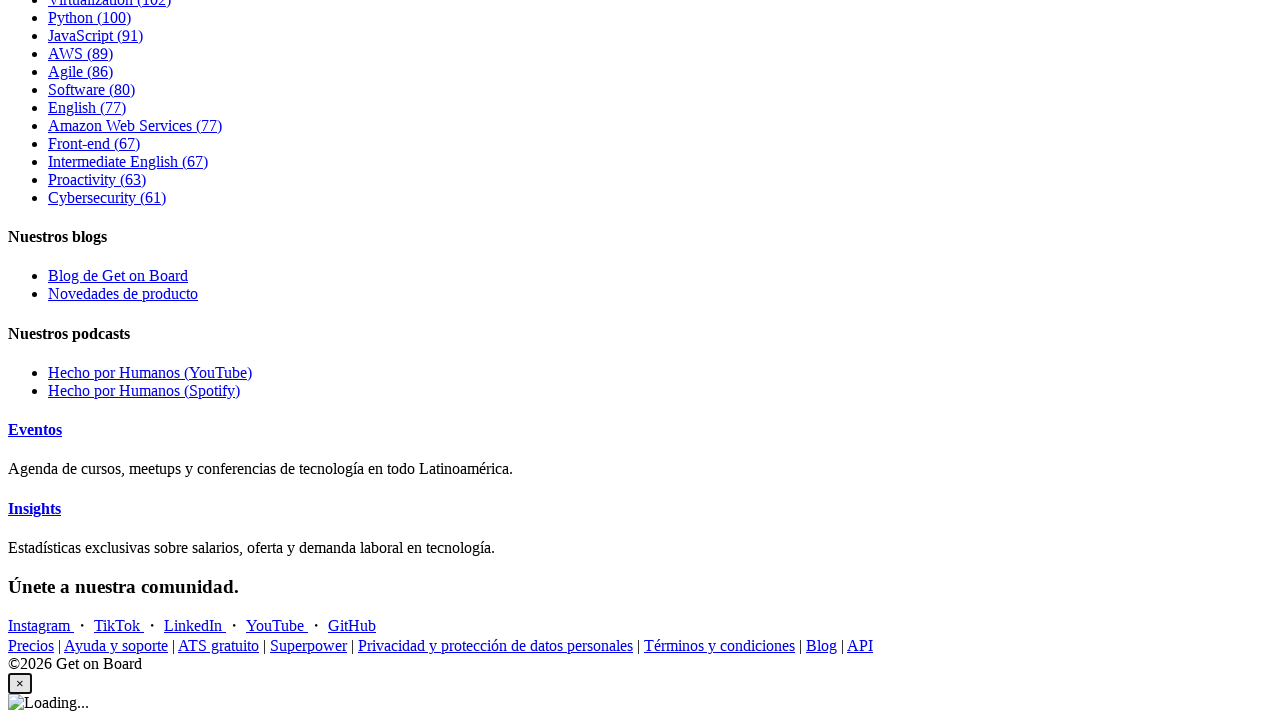

Navigated to GetOnBrd programming jobs page
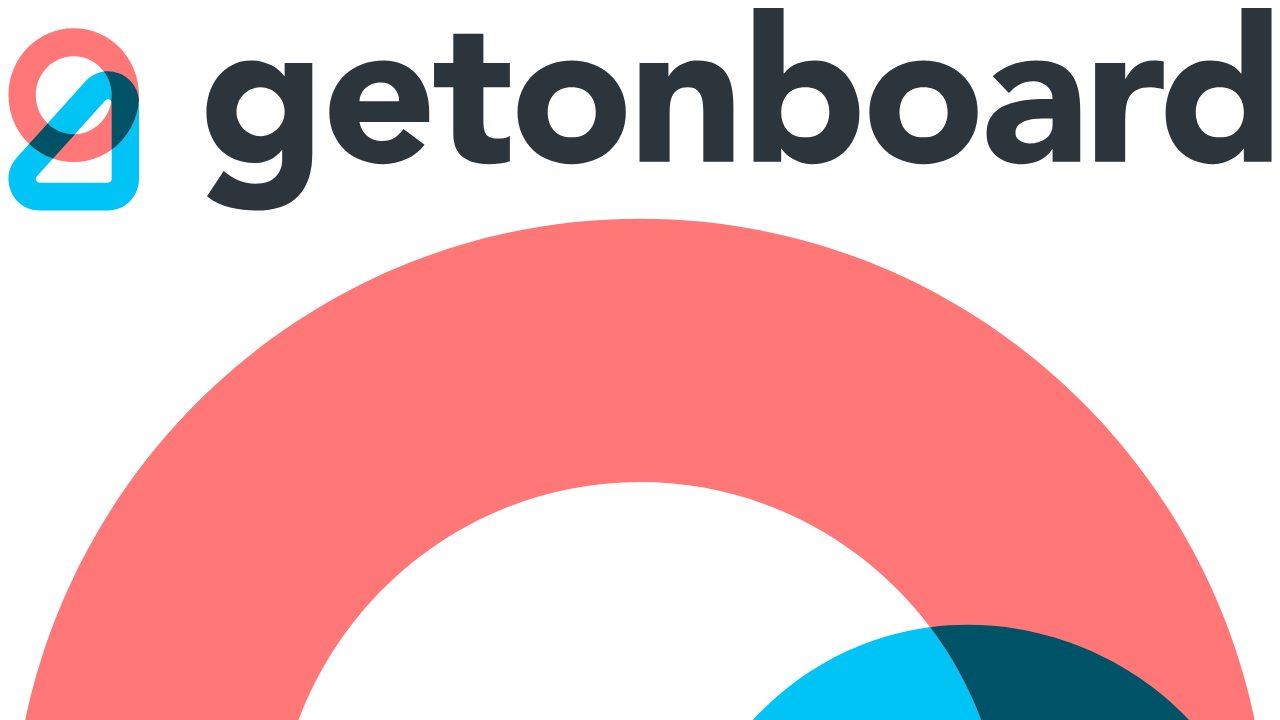

Job listings selector loaded
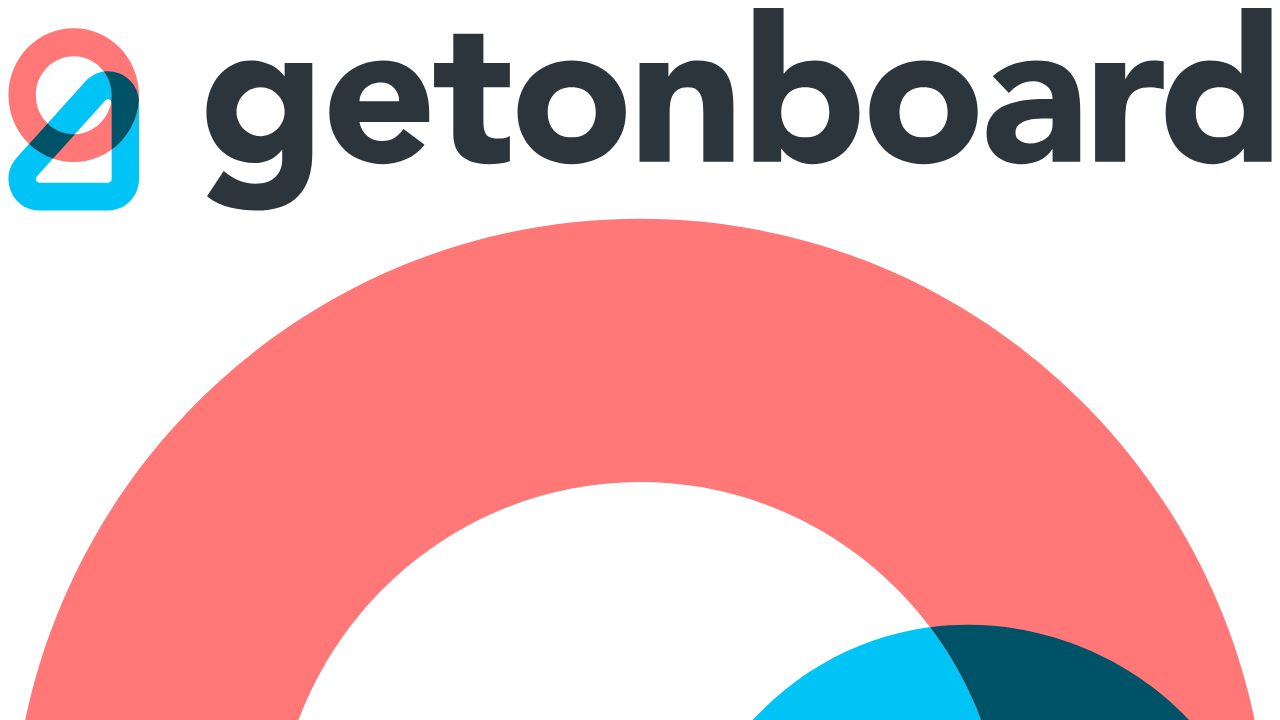

Located job listings elements
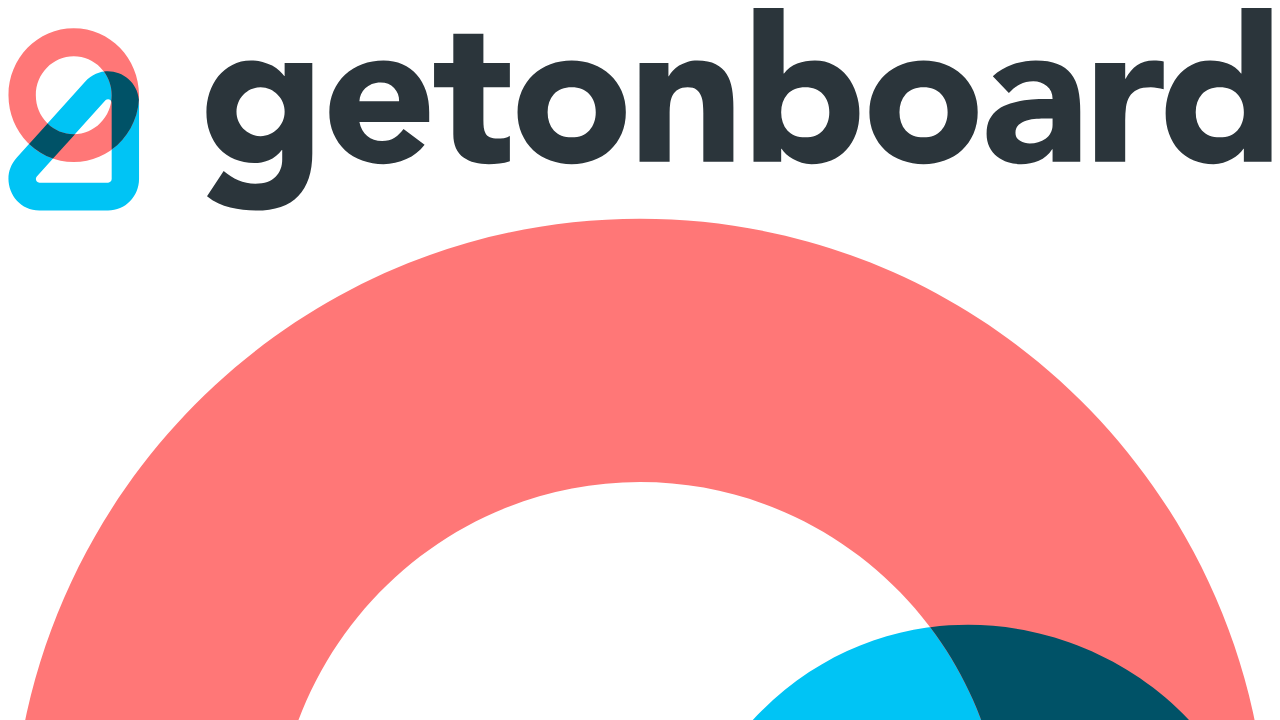

Verified that 296 job listings are displayed on the page
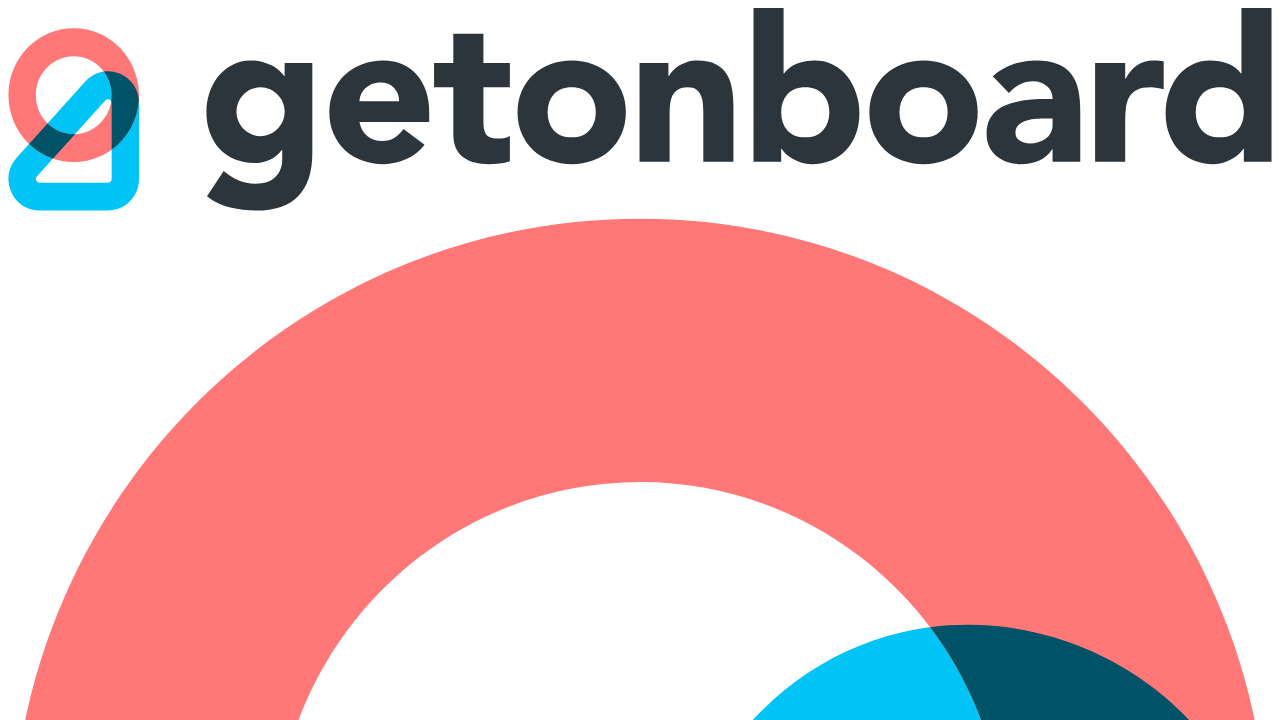

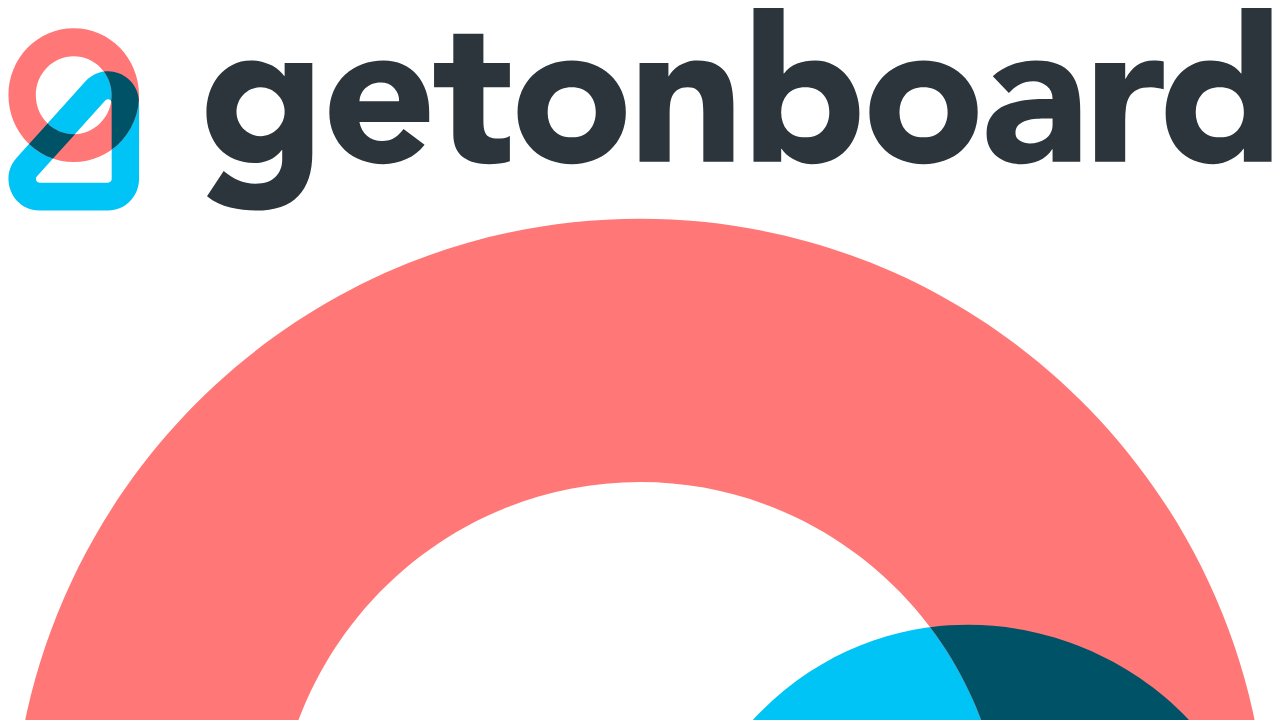